Tests dropdown selection functionality by selecting options from a dropdown menu and verifying the selection behavior by choosing different options based on the current selection.

Starting URL: http://the-internet.herokuapp.com/dropdown

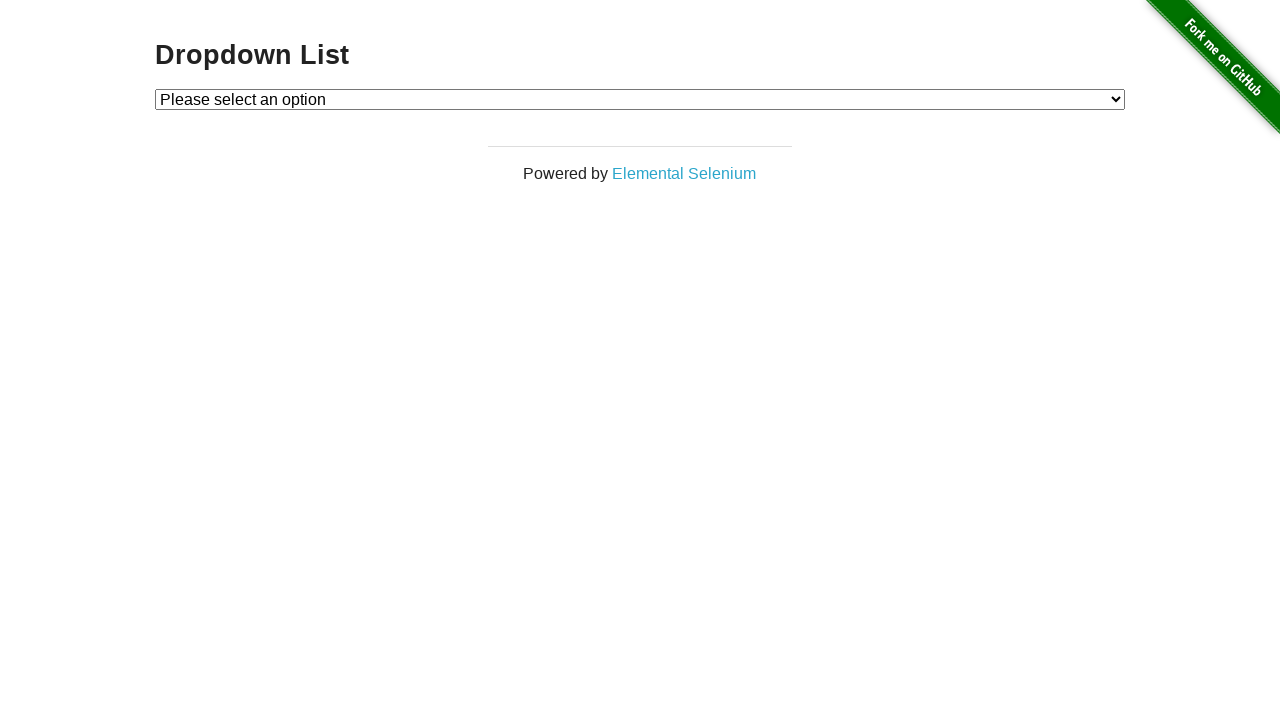

Located dropdown element with id='dropdown'
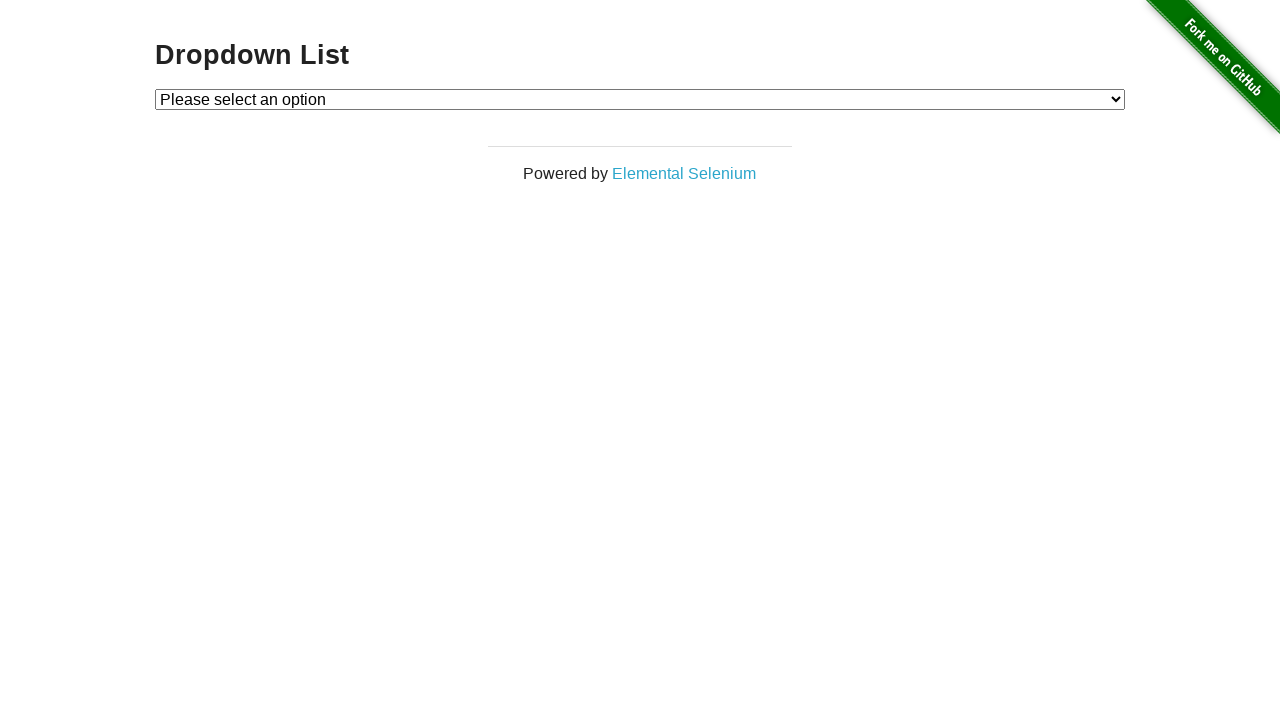

Selected dropdown option at index 1 on #dropdown
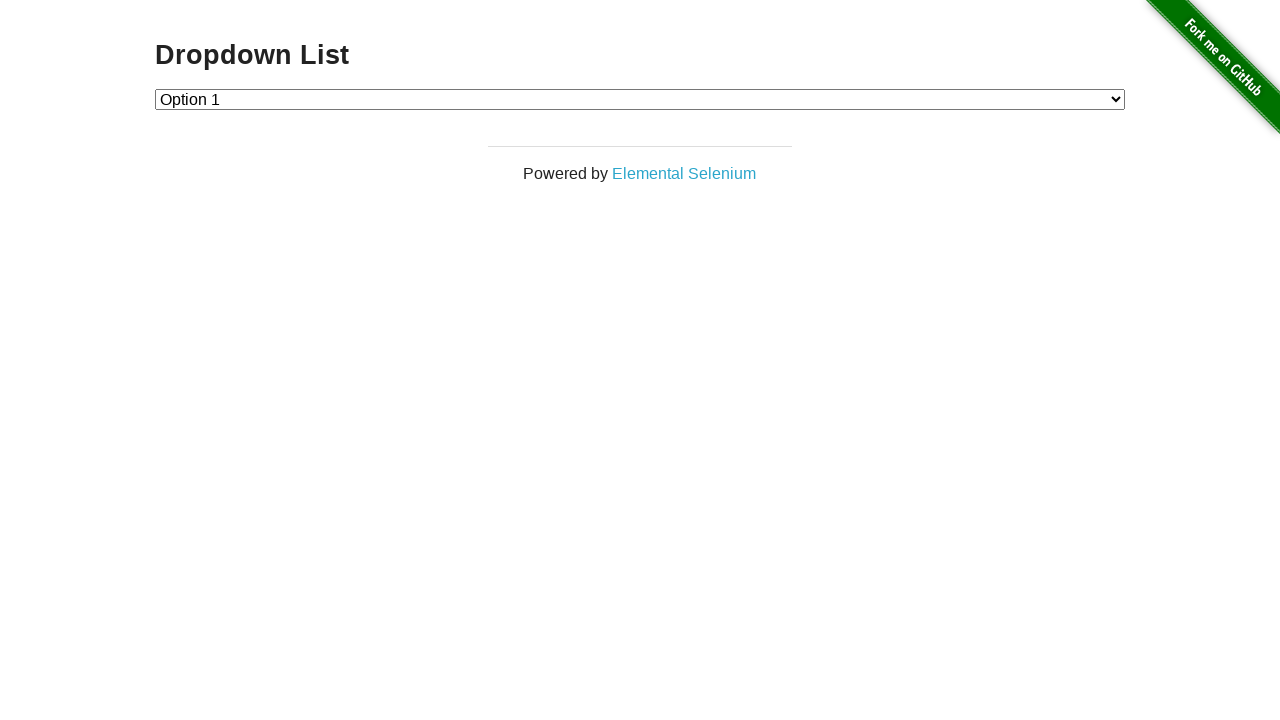

Retrieved current selected option text: 'Option 1'
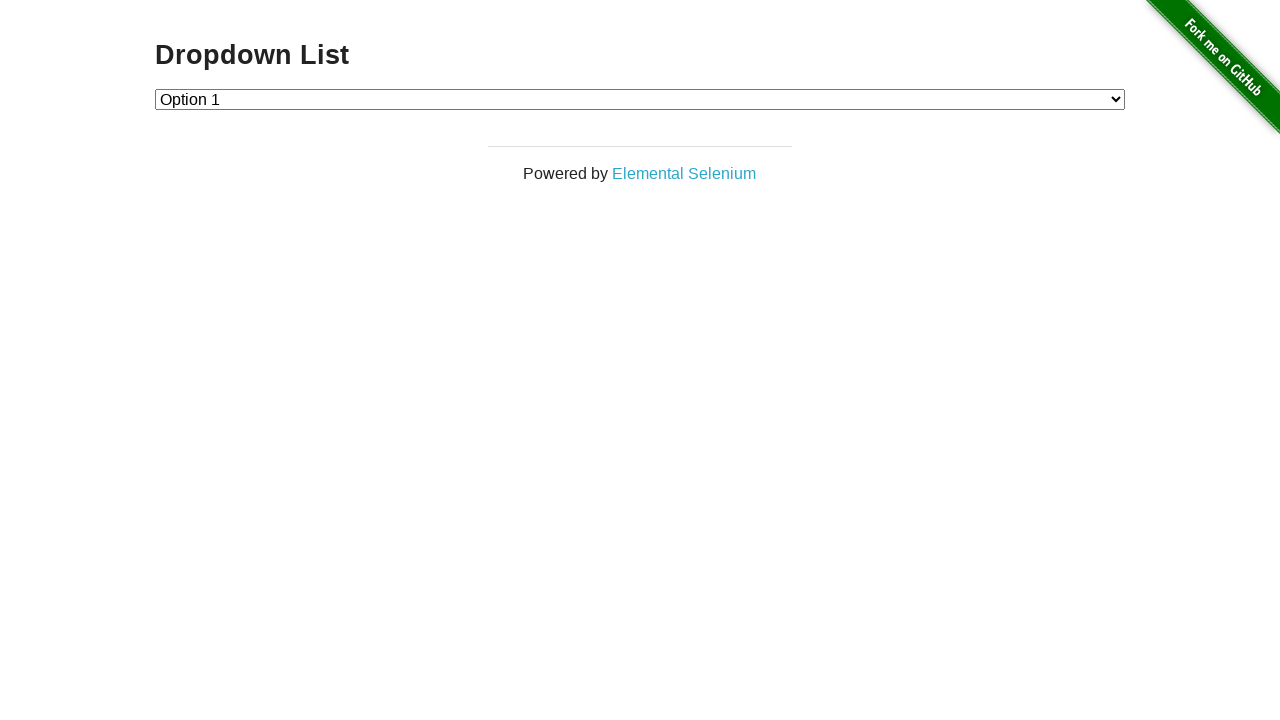

Selected 'Option 2' from dropdown (was on 'Option 1') on #dropdown
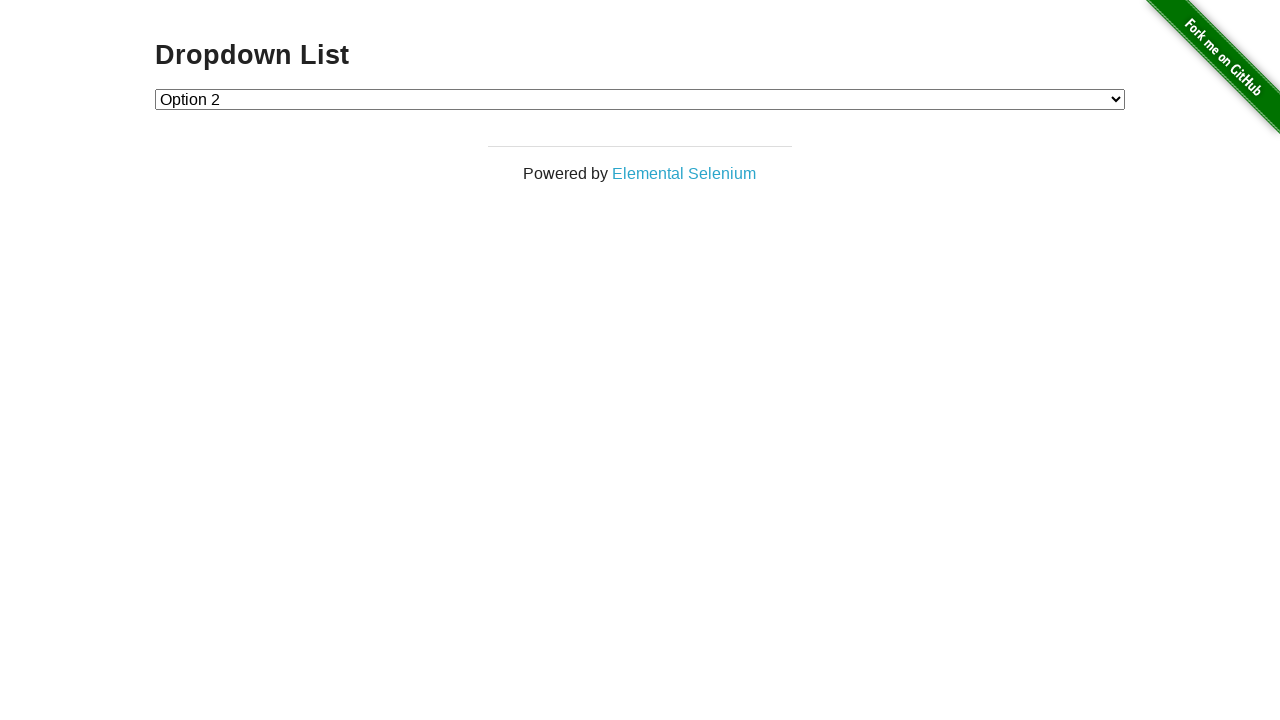

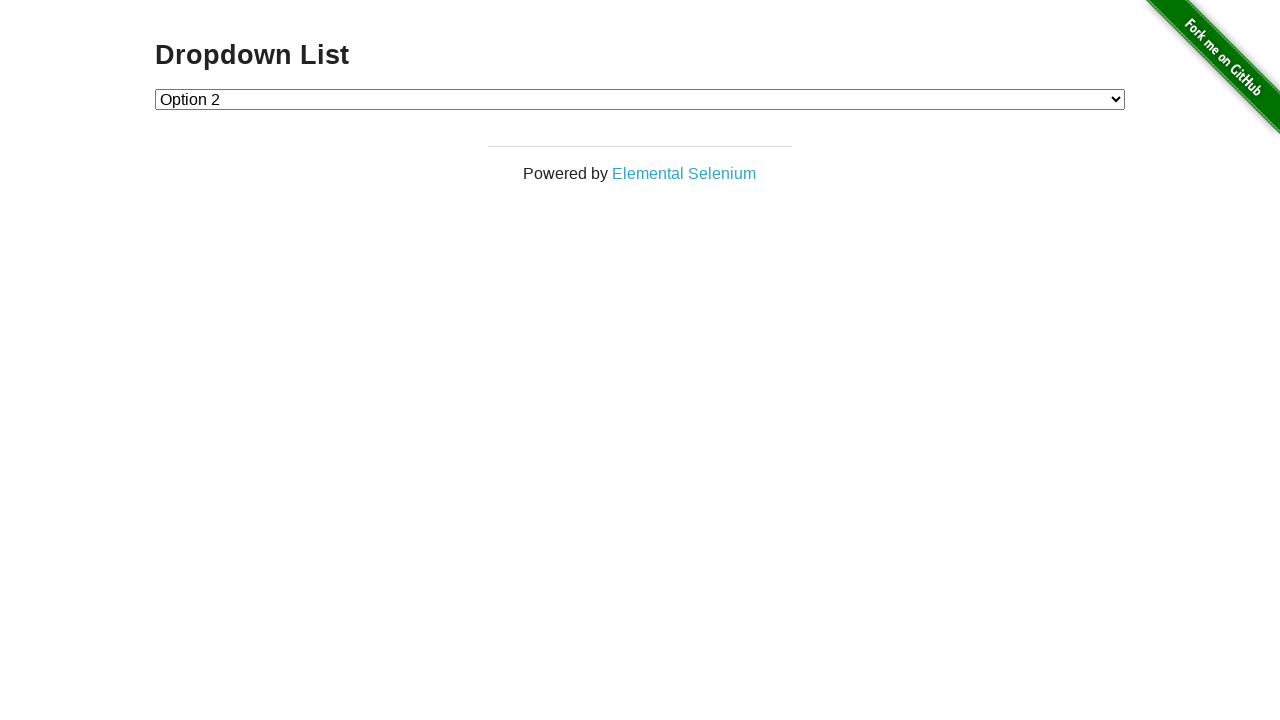